Tests the Our Approach dropdown menu by clicking on it and verifying the submenu items

Starting URL: https://vytrack.com/

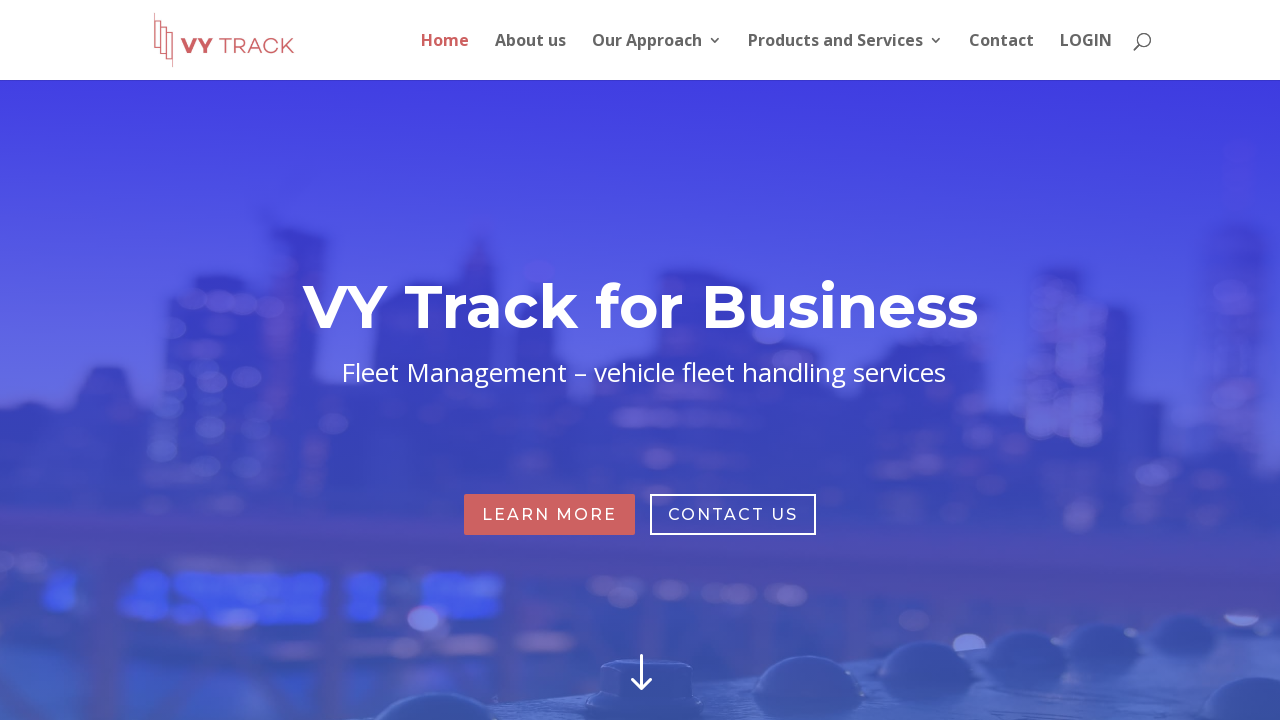

Clicked on 'Our Approach' menu item at (657, 56) on xpath=//ul[@id='top-menu']/li[3]/a
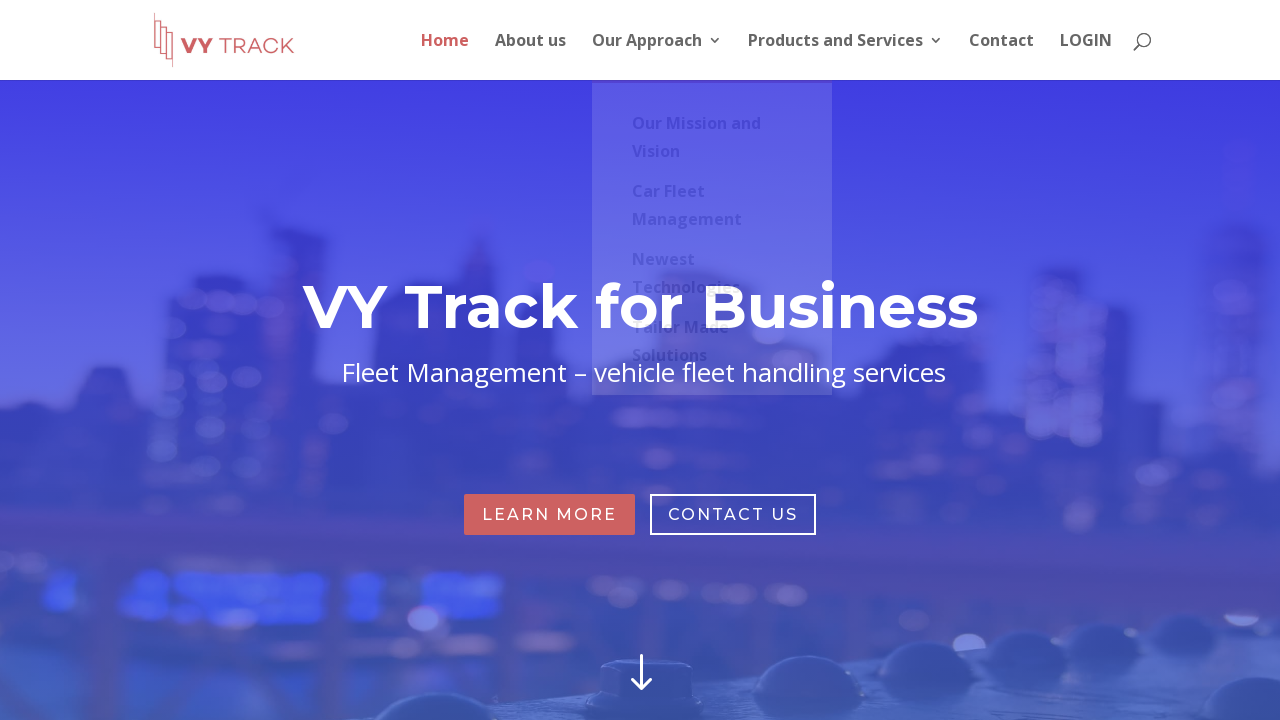

Dropdown menu items became visible
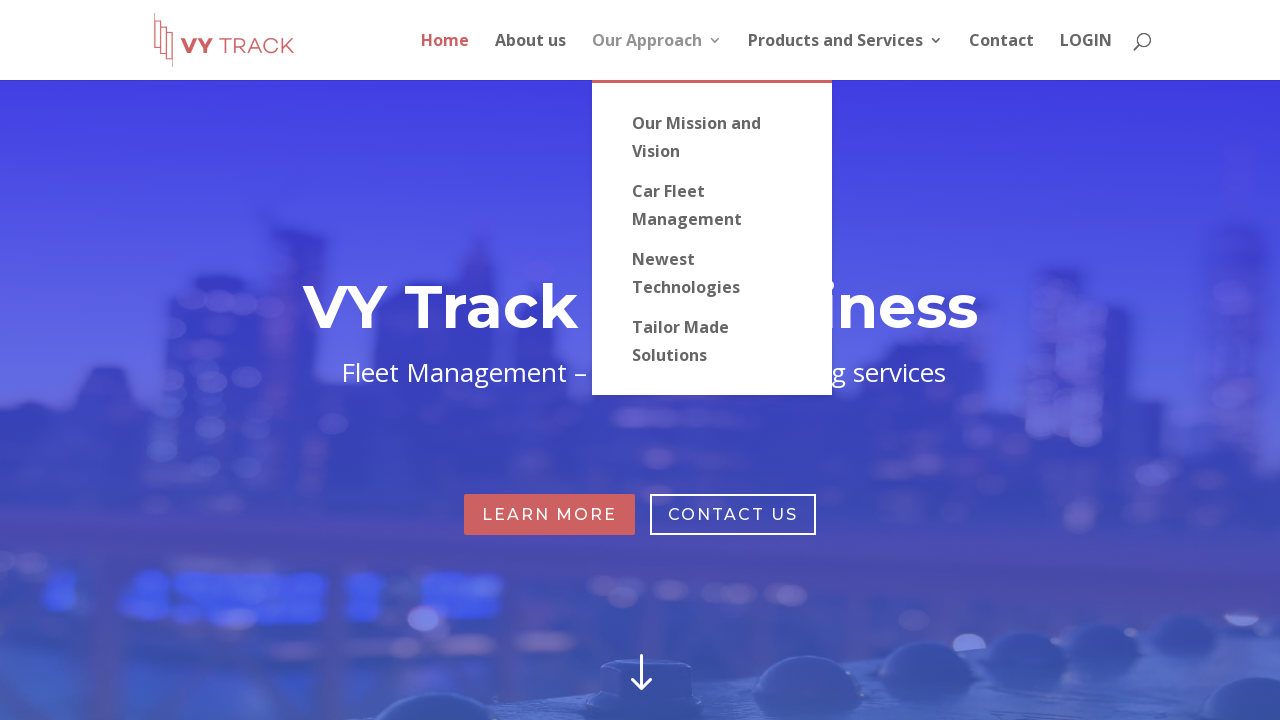

Retrieved all dropdown menu items
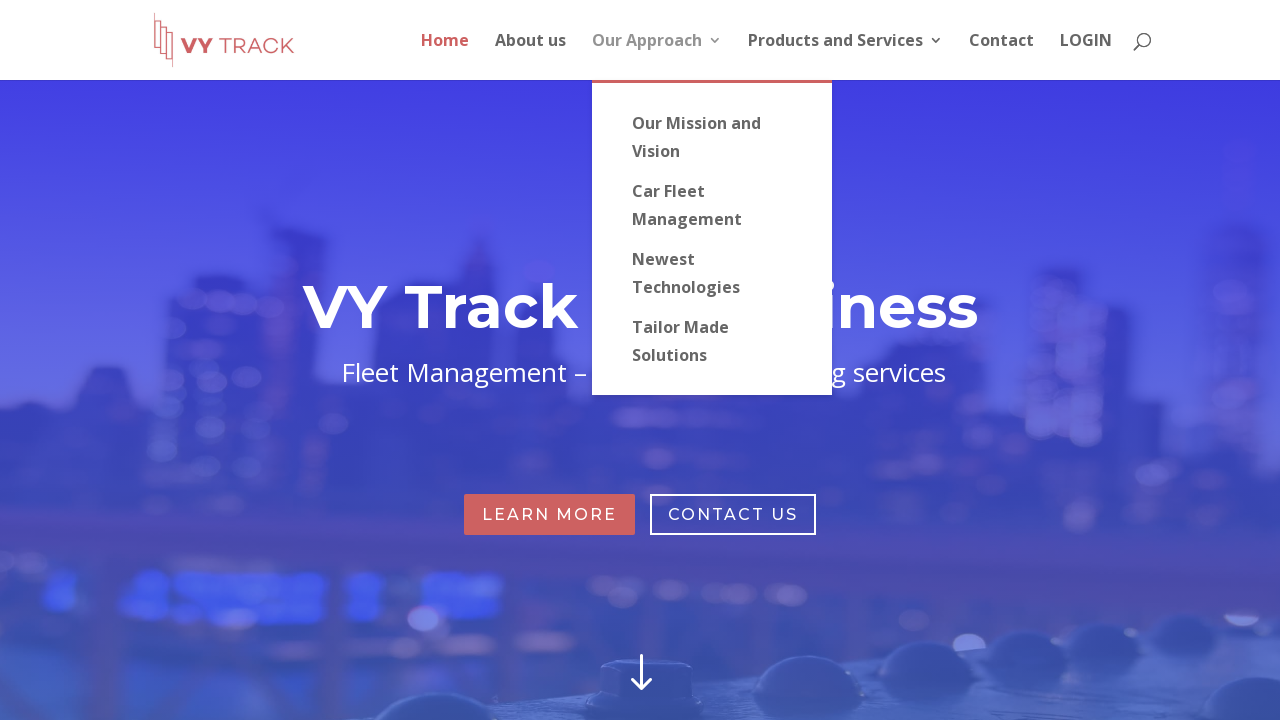

Extracted text content from all dropdown items
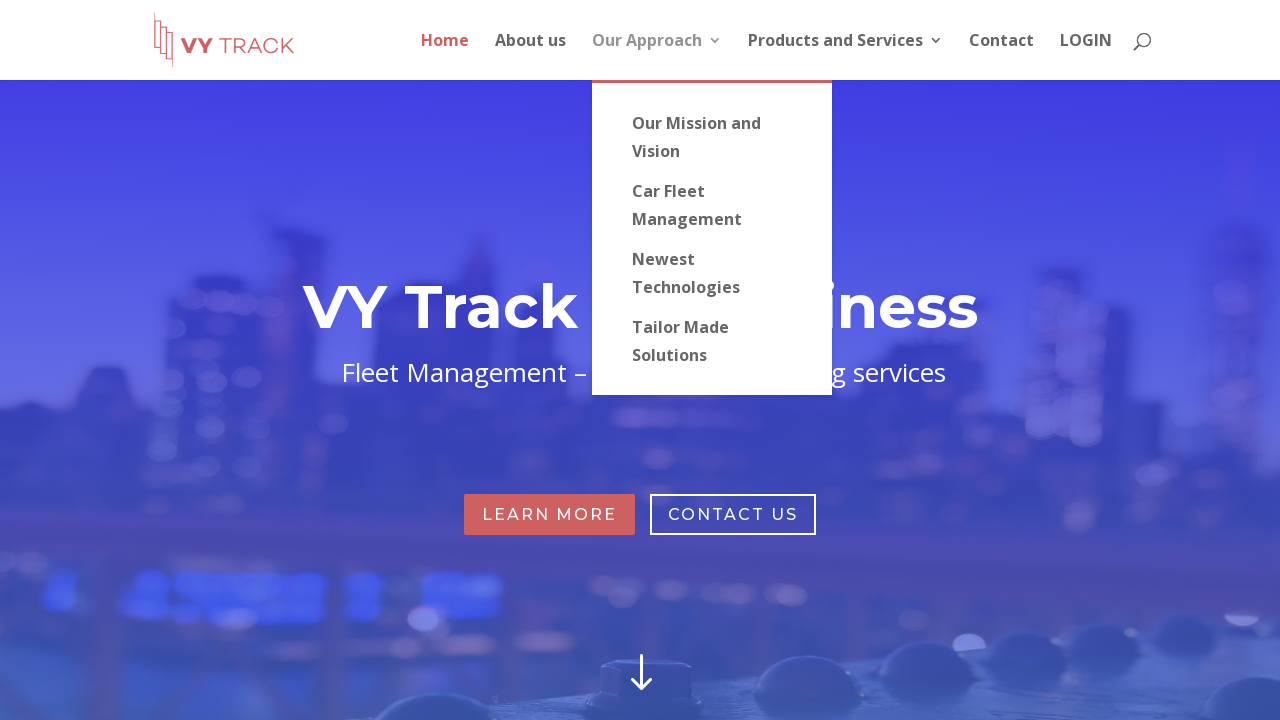

Verified dropdown menu labels match expected values: Our Mission and Vision, Car Fleet Management, Newest Technologies, Tailor Made Solutions
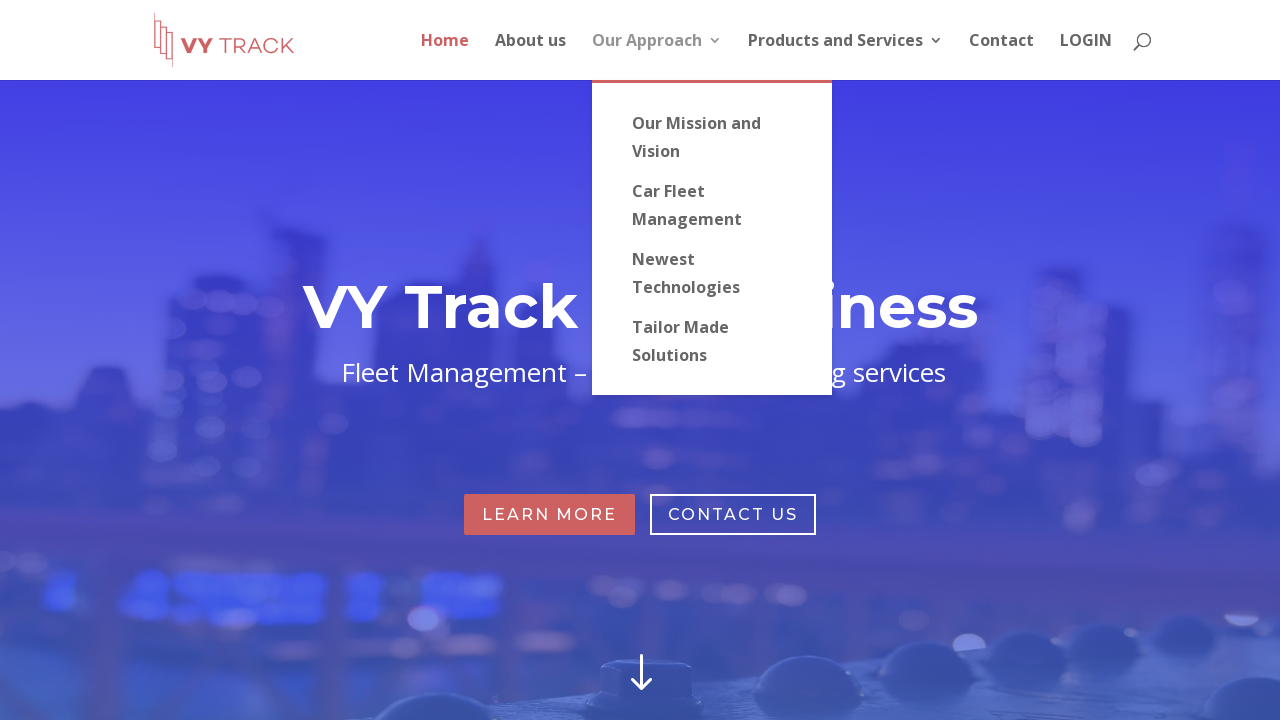

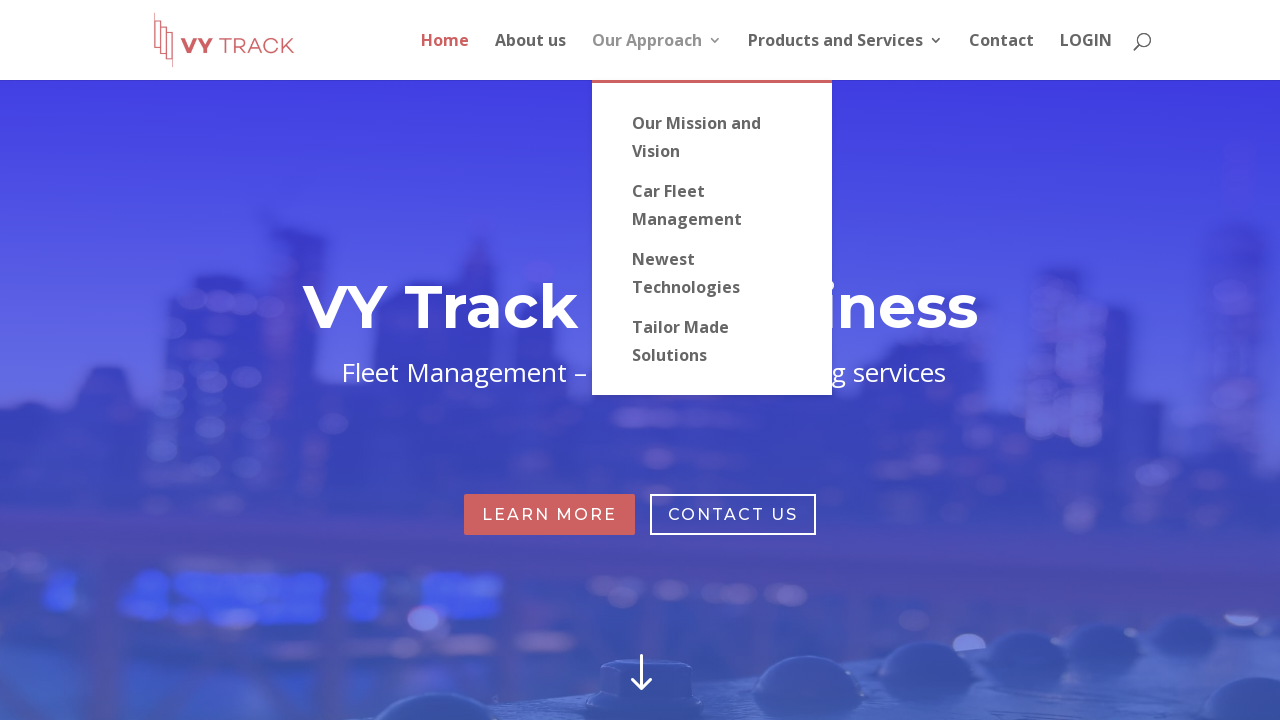